Tests byte generation with invalid value of -1 bytes

Starting URL: https://www.lipsum.com/

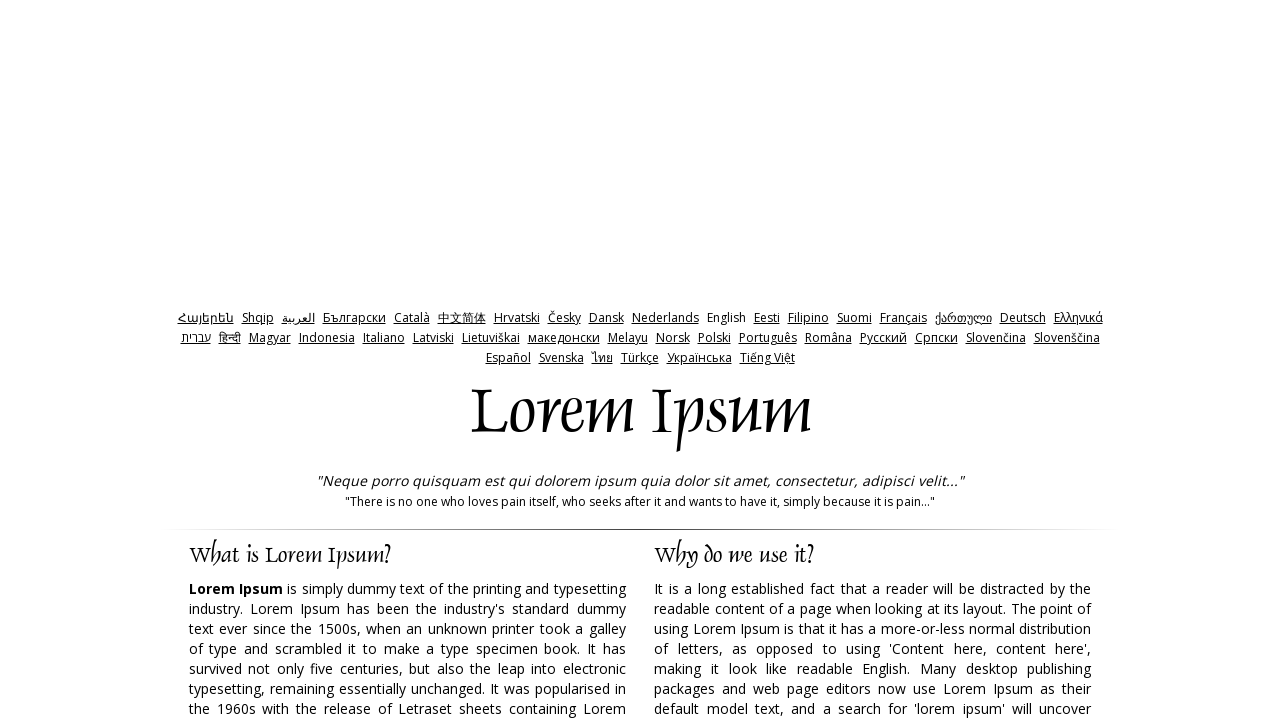

Clicked on bytes radio button at (765, 360) on label[for='bytes']
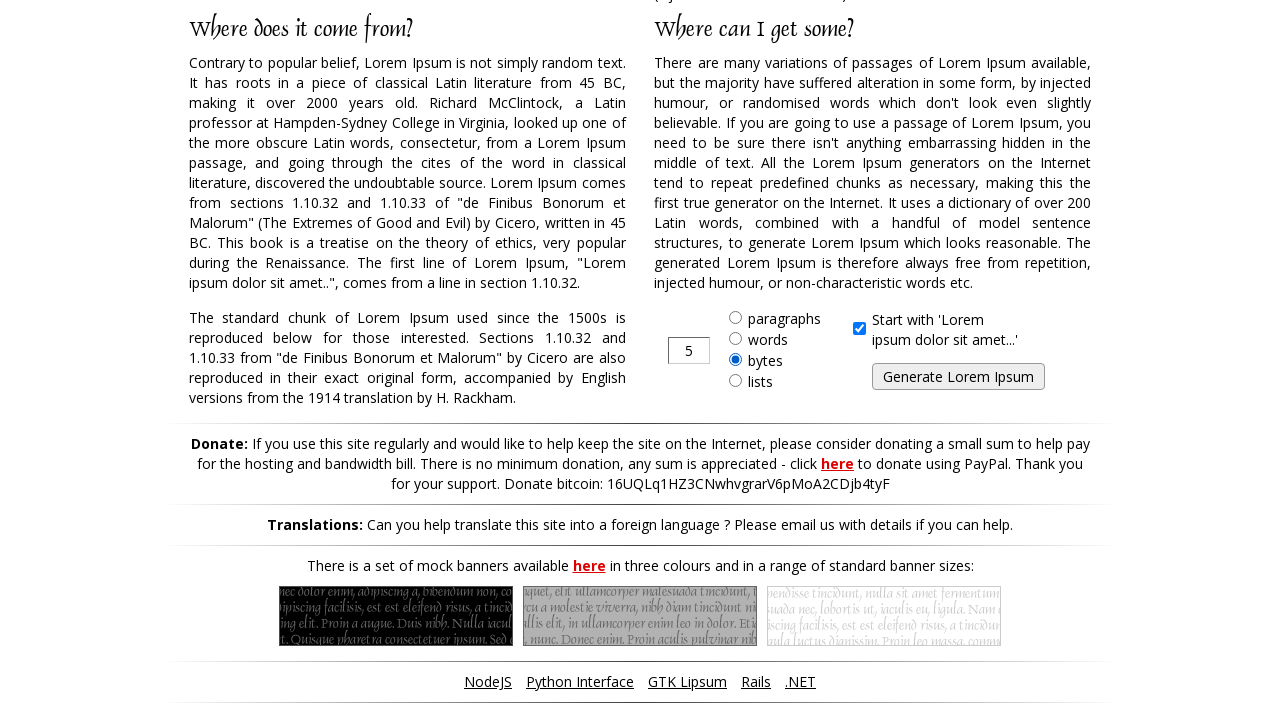

Cleared the input field on input[type='text']
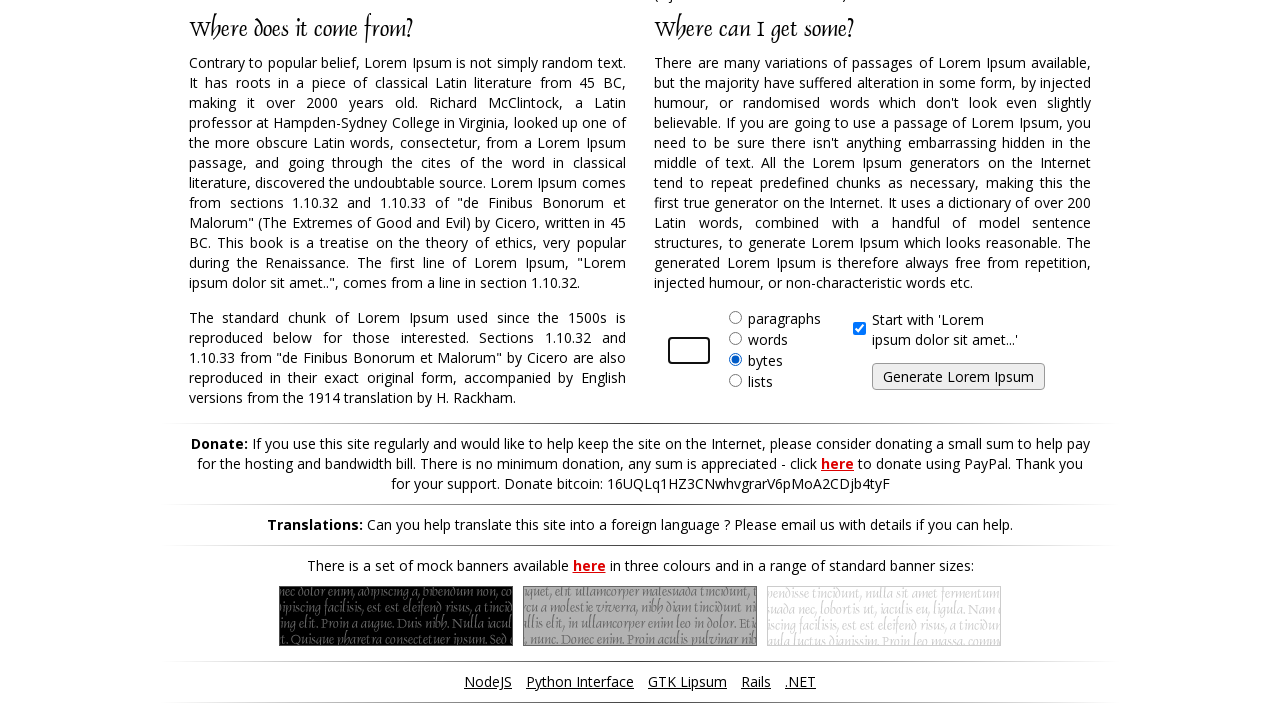

Filled input field with invalid value -1 on input[type='text']
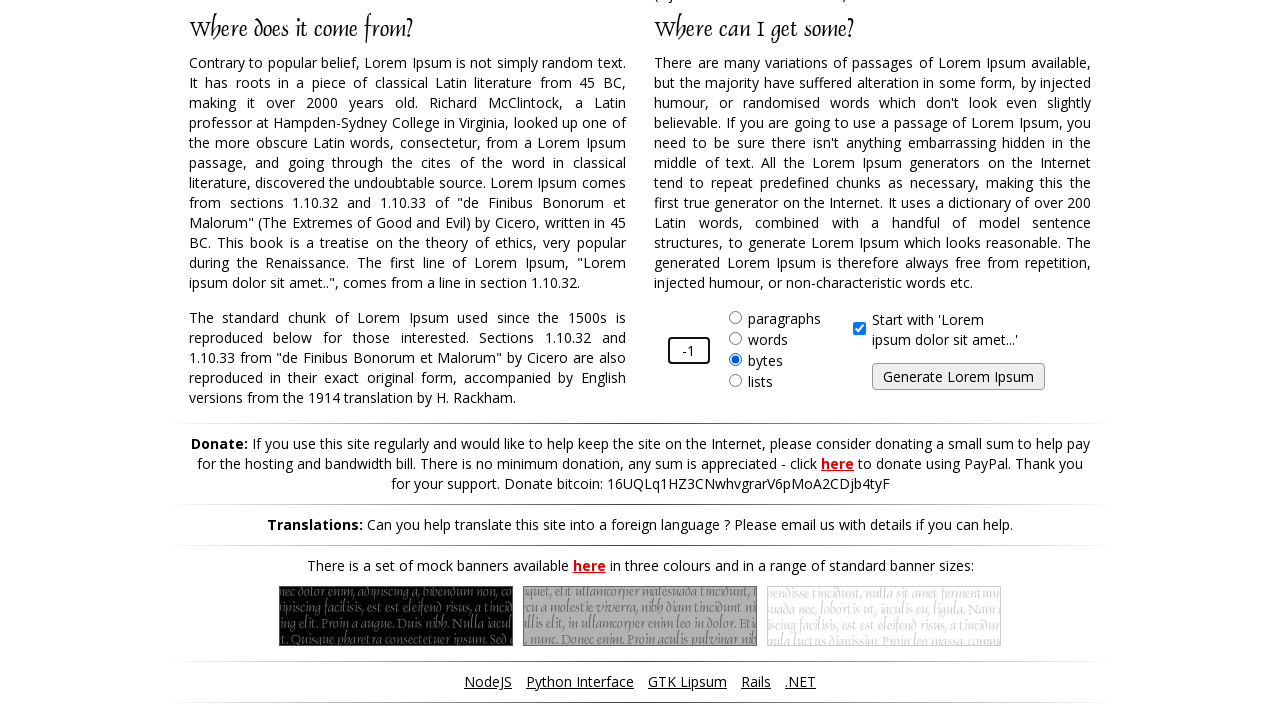

Clicked submit button to generate bytes with -1 value at (958, 377) on input[type='submit']
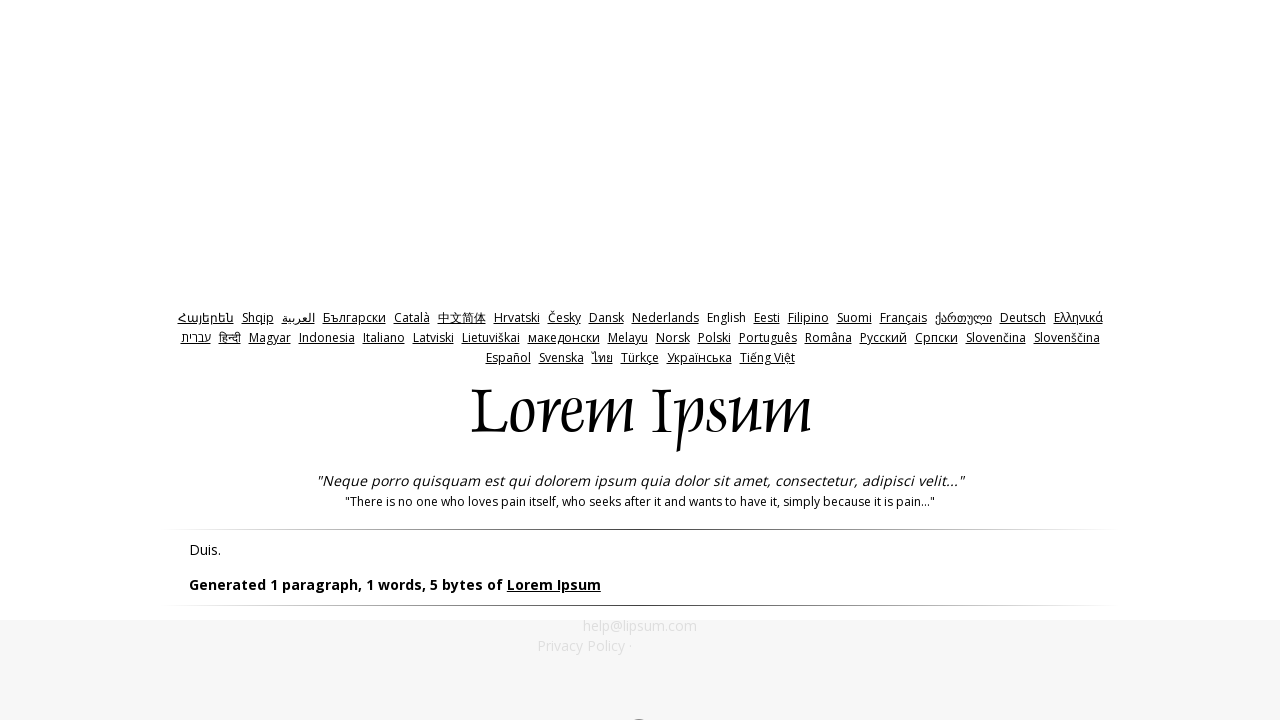

Generated content loaded
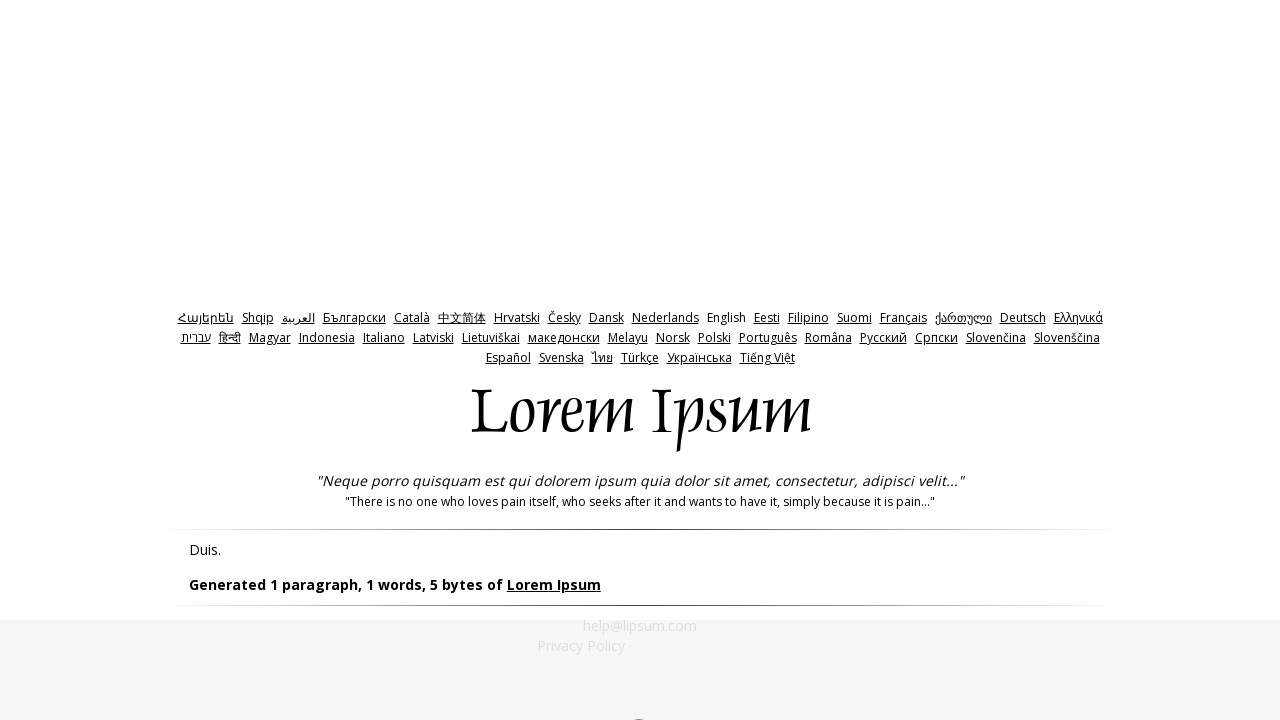

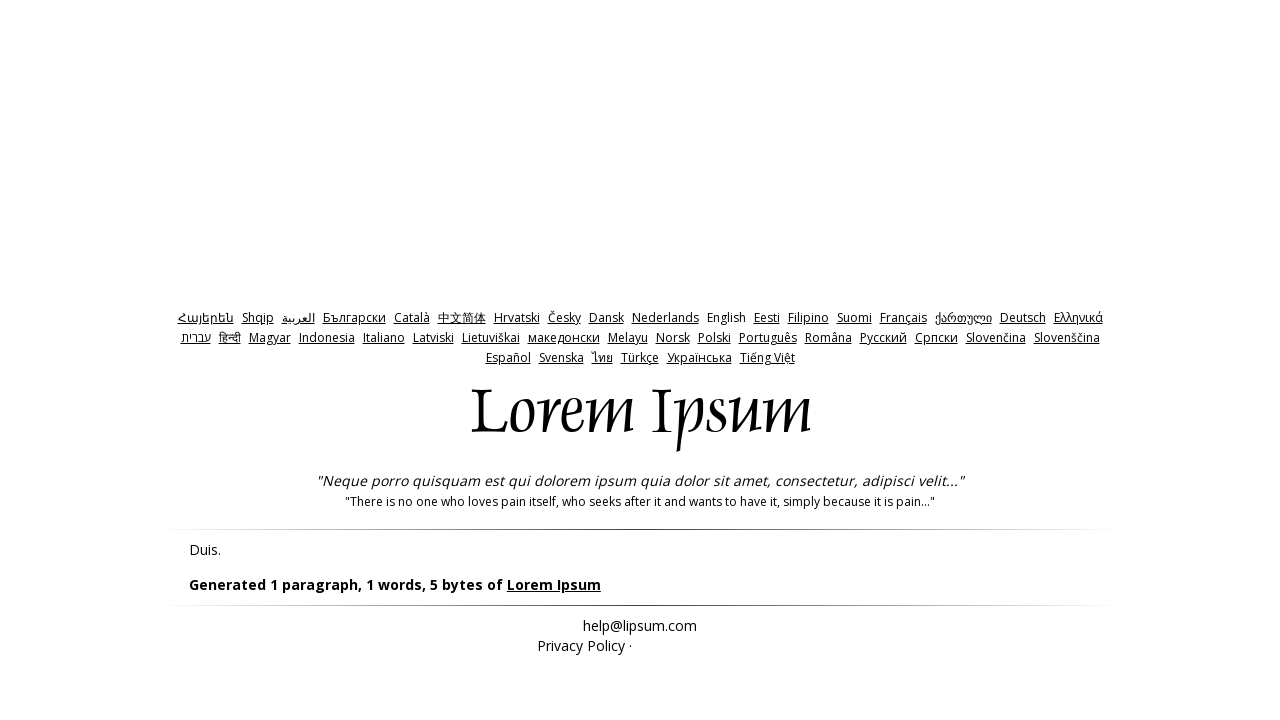